Tests the SpiceJet flight booking form by selecting origin (AGR - Agra) and destination (AMD - Ahmedabad) airports, adding passengers, selecting currency (USD), and configuring flight search options.

Starting URL: https://www.spicejet.com/

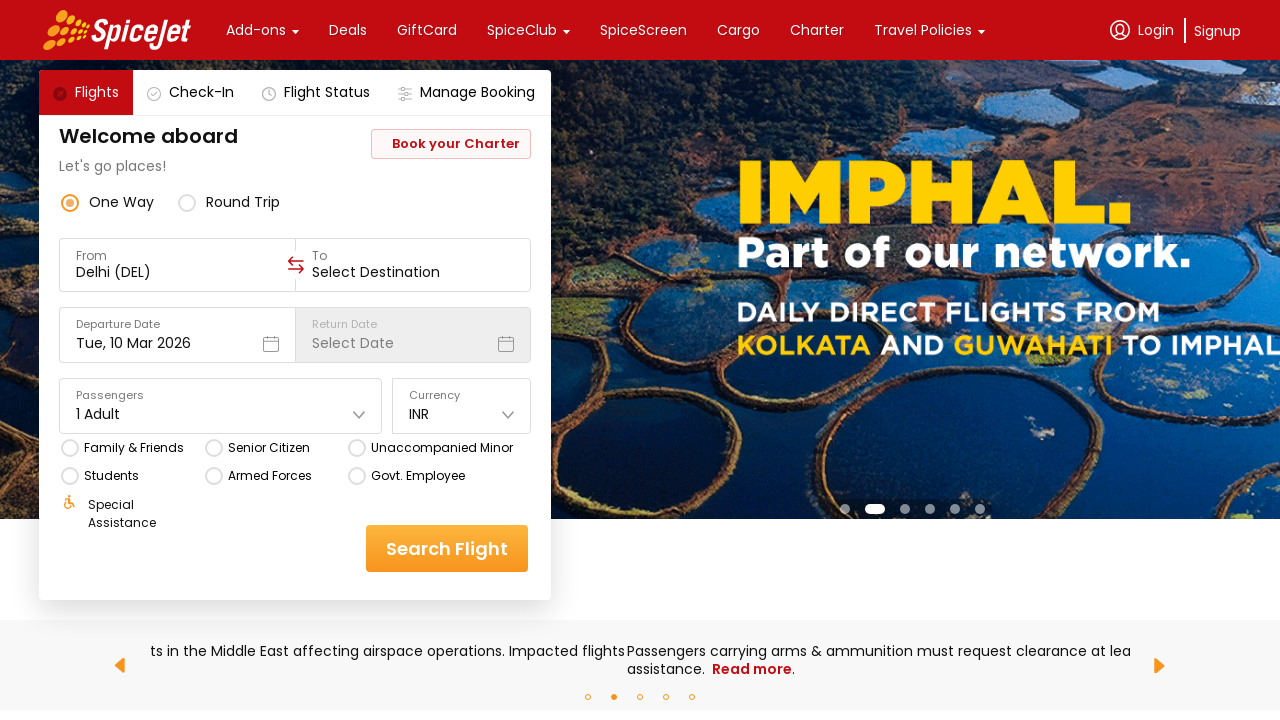

Clicked on 'From' field to open origin airport selector at (178, 256) on xpath=//div[text()='From']
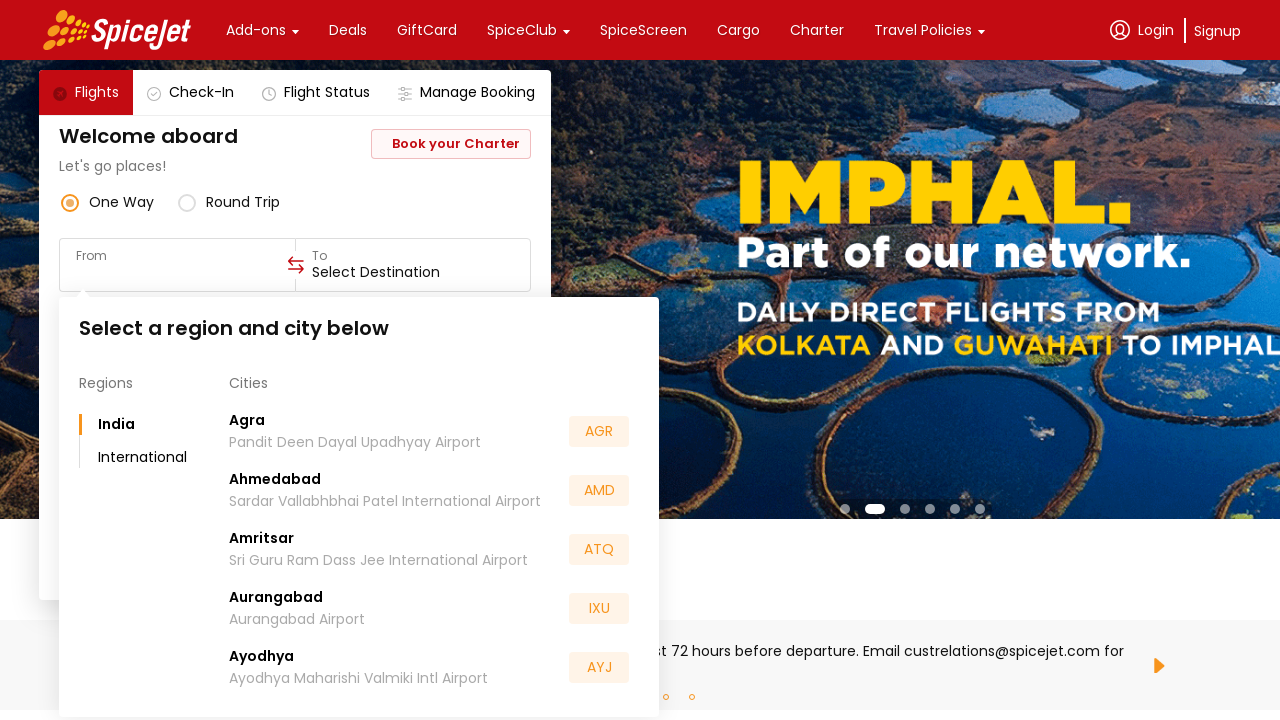

Airport list selector loaded
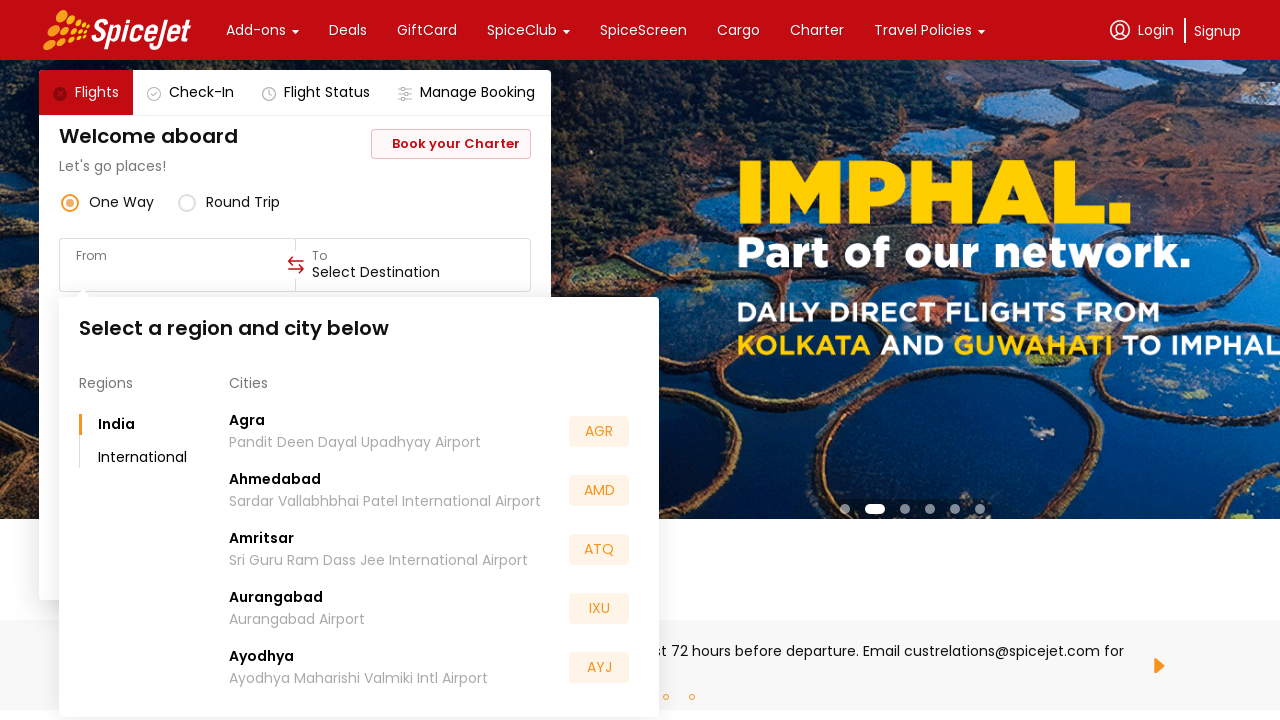

Clicked on airport input area at (154, 424) on xpath=//div[@class='css-76zvg2 r-cqee49 r-ubezar r-1kfrs79 r-1ozqkpa']
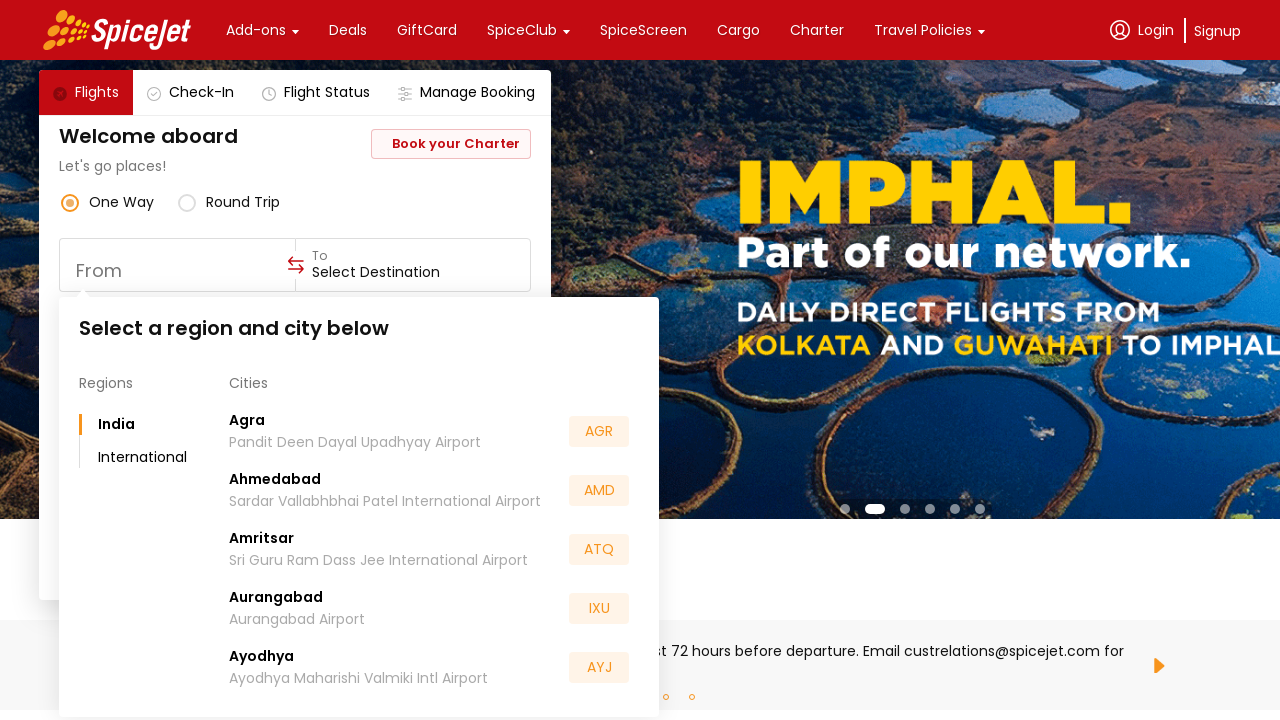

Selected Agra (AGR) as origin airport at (599, 432) on xpath=//div[contains(text(), 'AGR')]
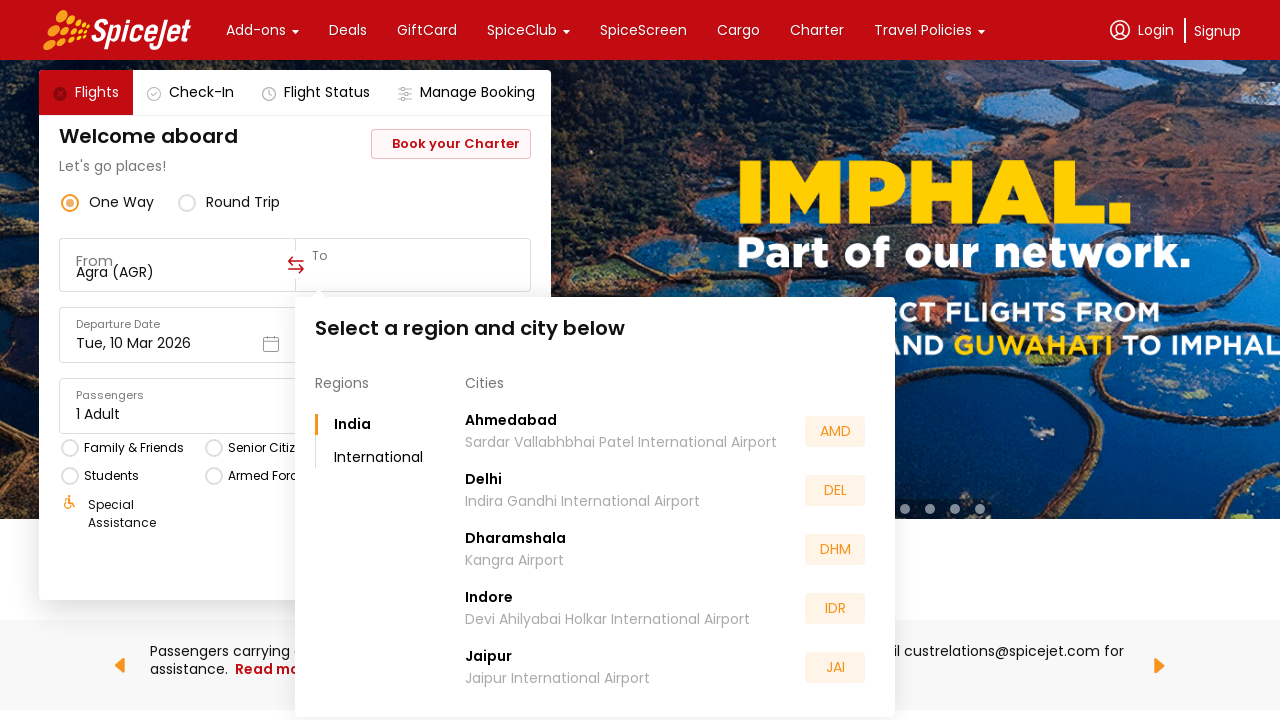

Selected Ahmedabad (AMD) as destination airport at (835, 432) on xpath=//div[contains(text(), 'AMD')]
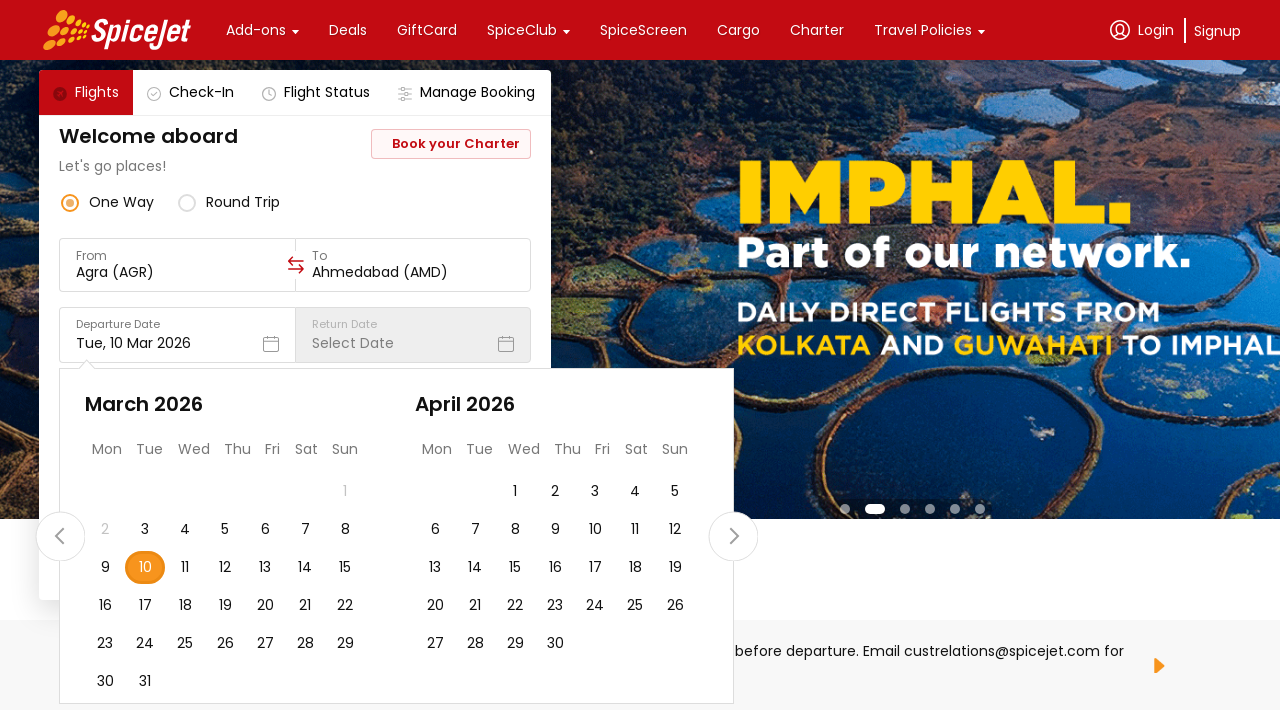

Clicked on passenger selection area at (145, 568) on xpath=//div[@class='css-1dbjc4n r-1awozwy r-19m6qjp r-156aje7 r-y47klf r-1phboty
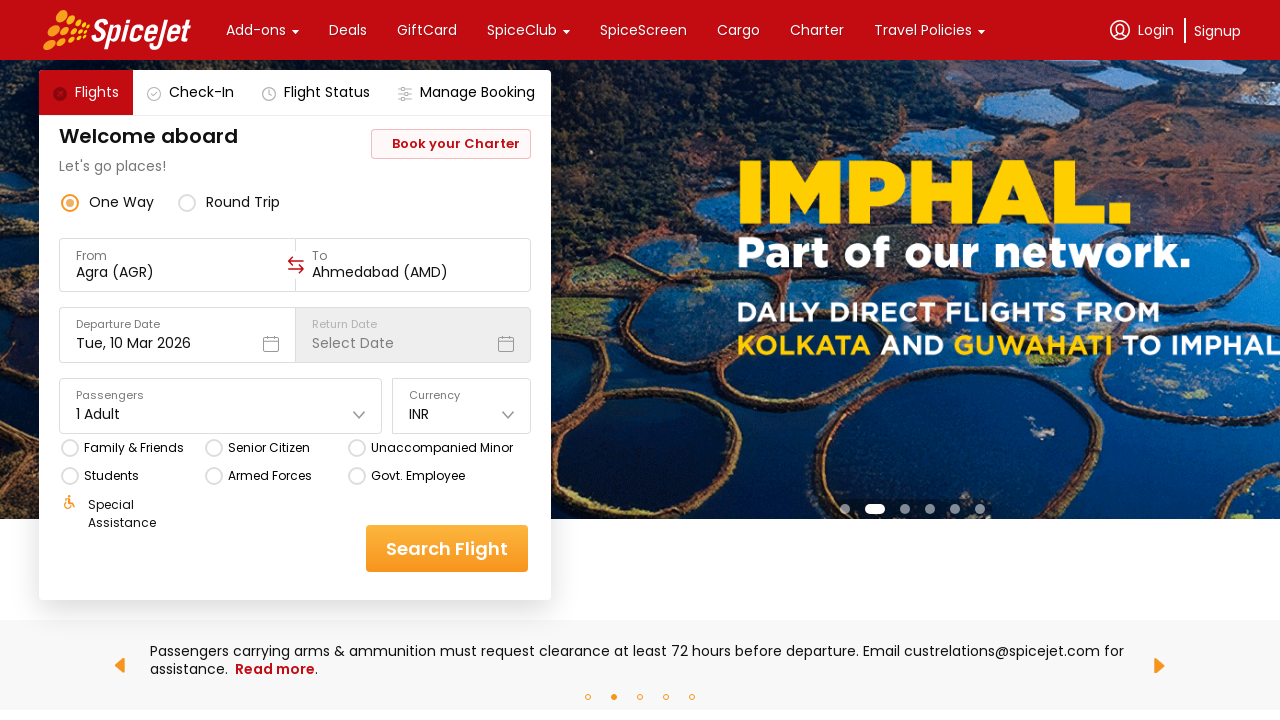

Clicked on Adult passenger section at (98, 414) on xpath=//div[contains(text(), 'Adult')]
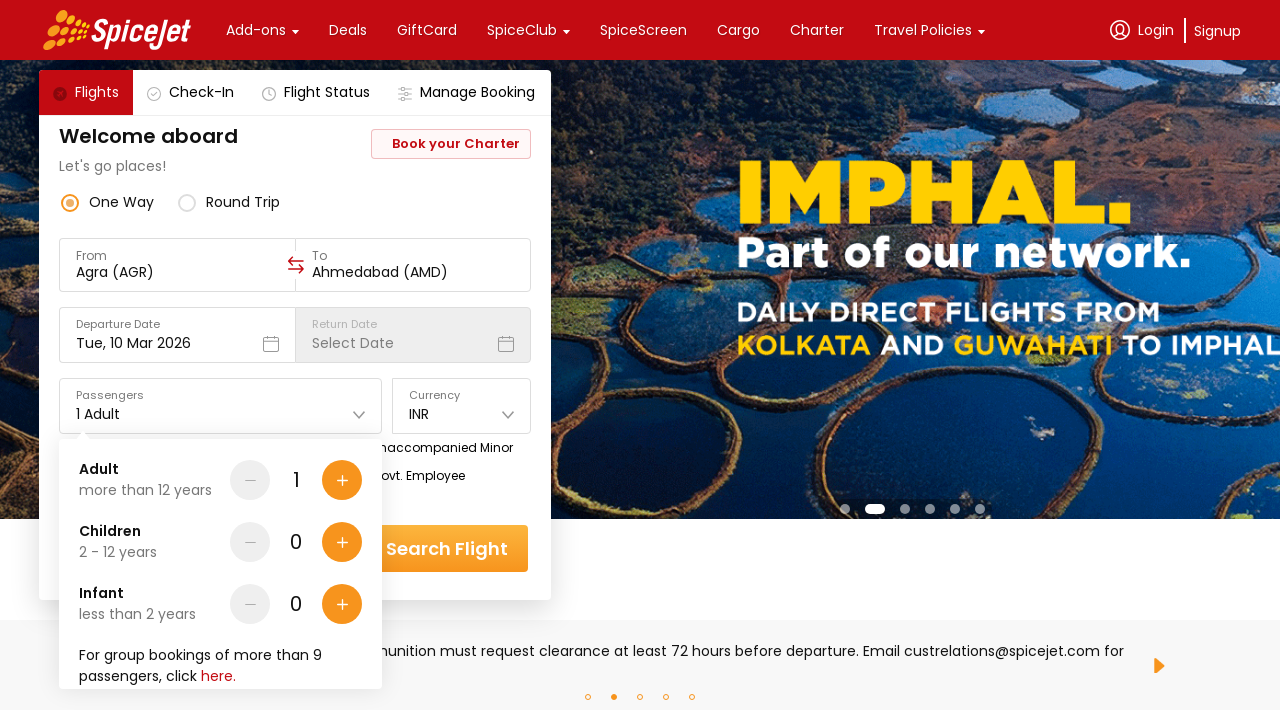

Added adult passenger (iteration 1/4) at (342, 480) on xpath=//div[@data-testid='Adult-testID-plus-one-cta']
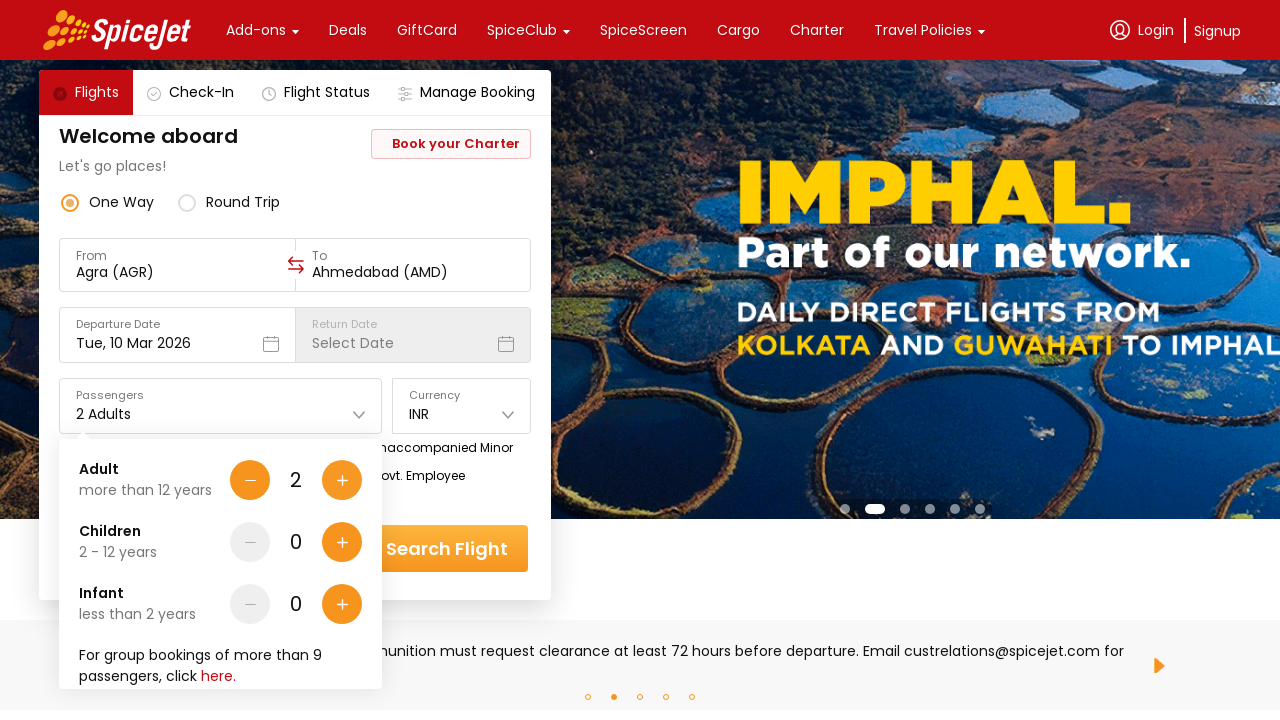

Added adult passenger (iteration 2/4) at (342, 480) on xpath=//div[@data-testid='Adult-testID-plus-one-cta']
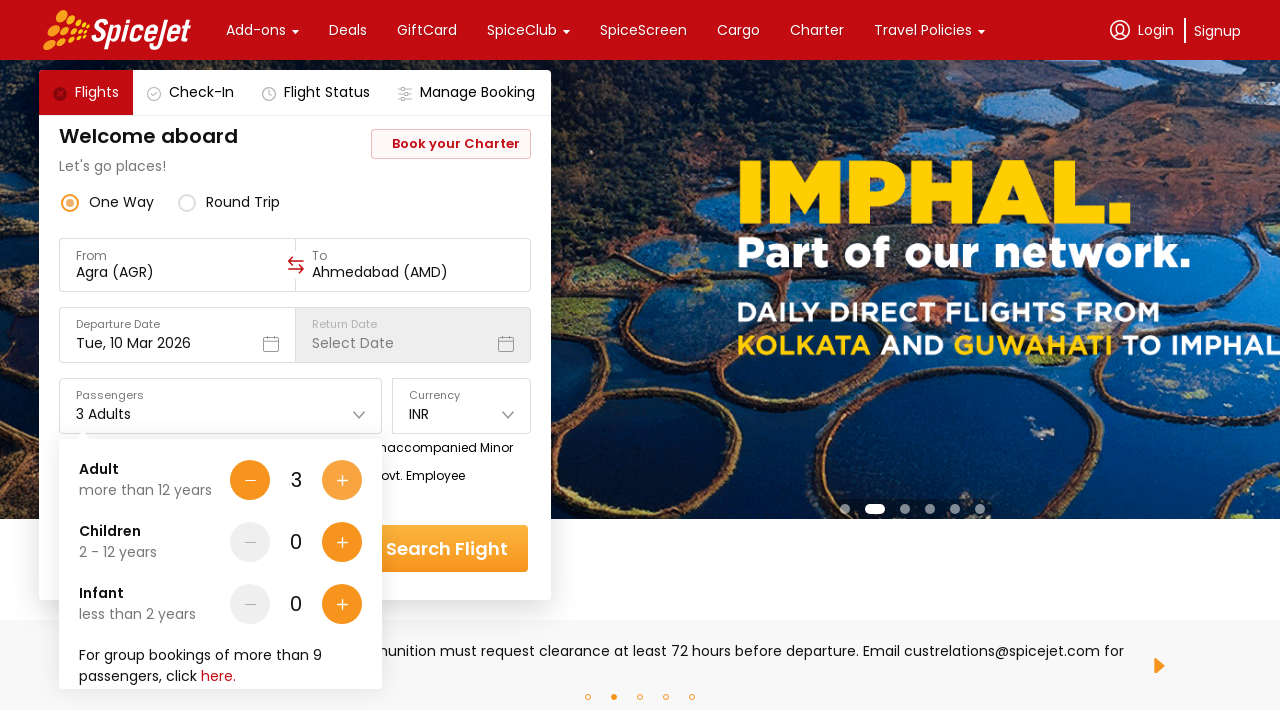

Added adult passenger (iteration 3/4) at (342, 480) on xpath=//div[@data-testid='Adult-testID-plus-one-cta']
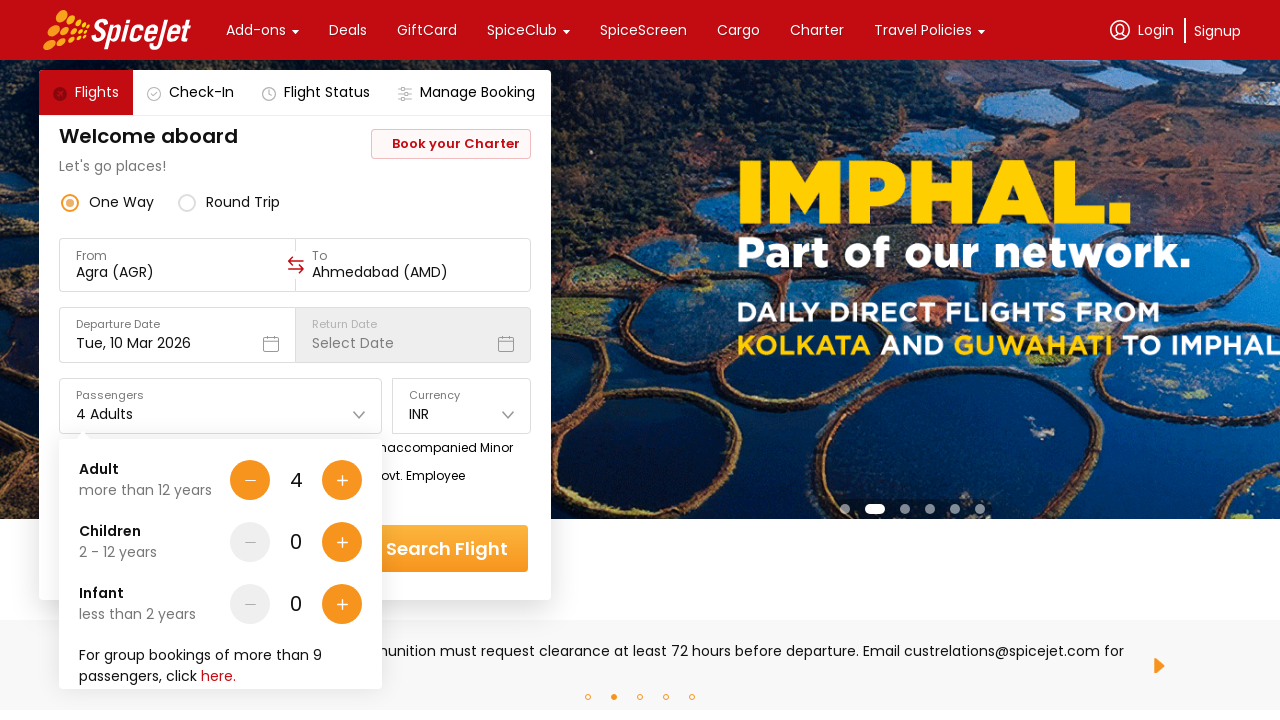

Added adult passenger (iteration 4/4) at (342, 480) on xpath=//div[@data-testid='Adult-testID-plus-one-cta']
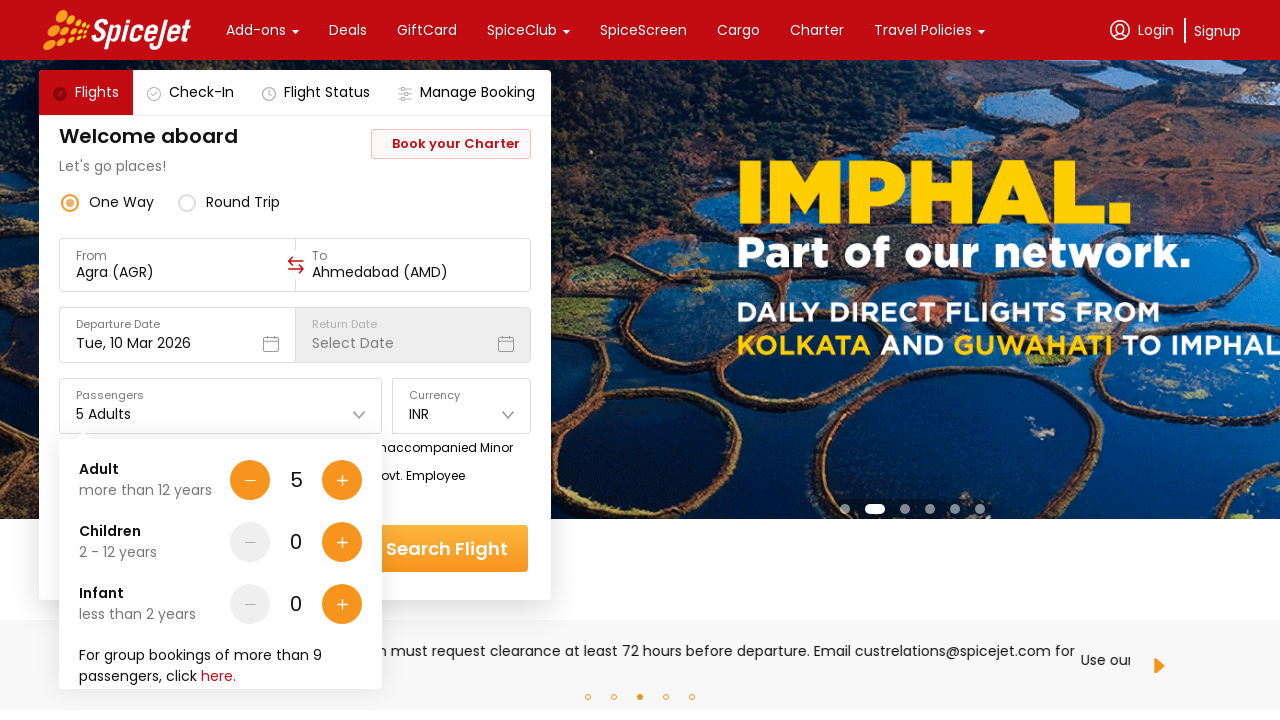

Confirmed passenger selection (5 adults total) at (462, 414) on xpath=//body/div[@id='react-root']/div[@id='main-container']/div[@class='css-1db
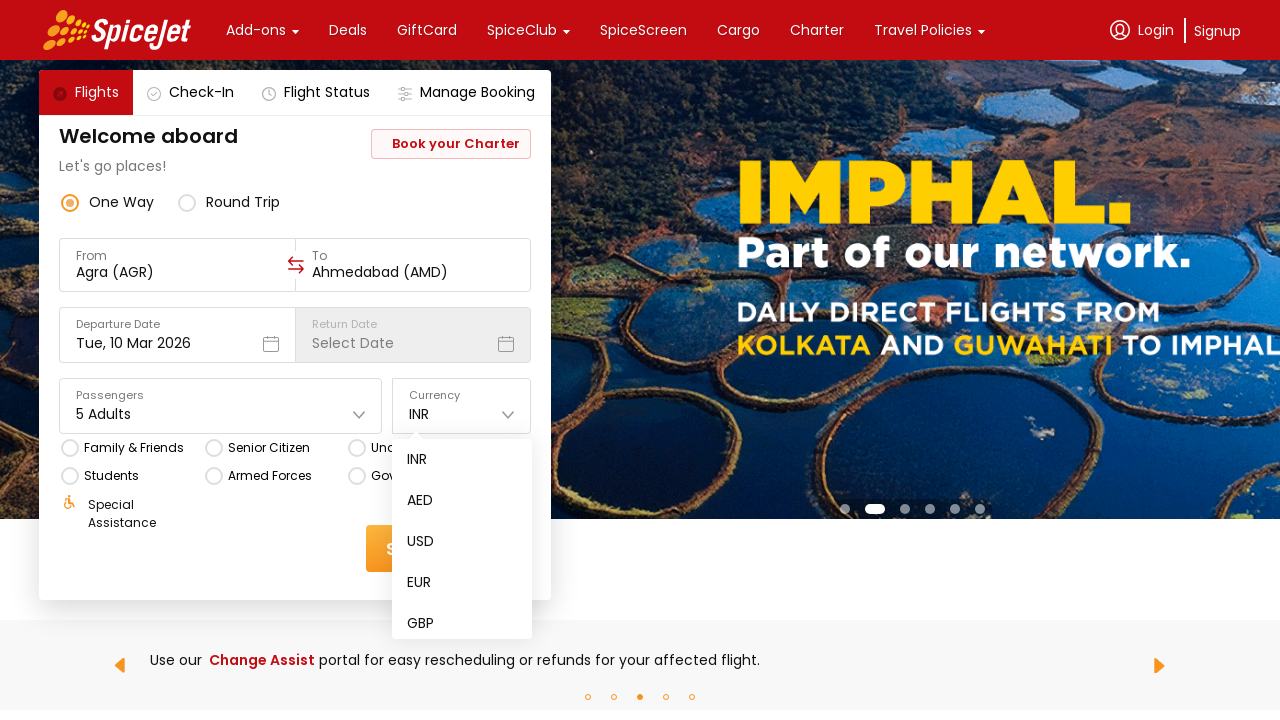

Selected USD as currency at (421, 542) on (//div[@class='css-76zvg2 r-homxoj r-ubezar'][normalize-space()='USD'])[1]
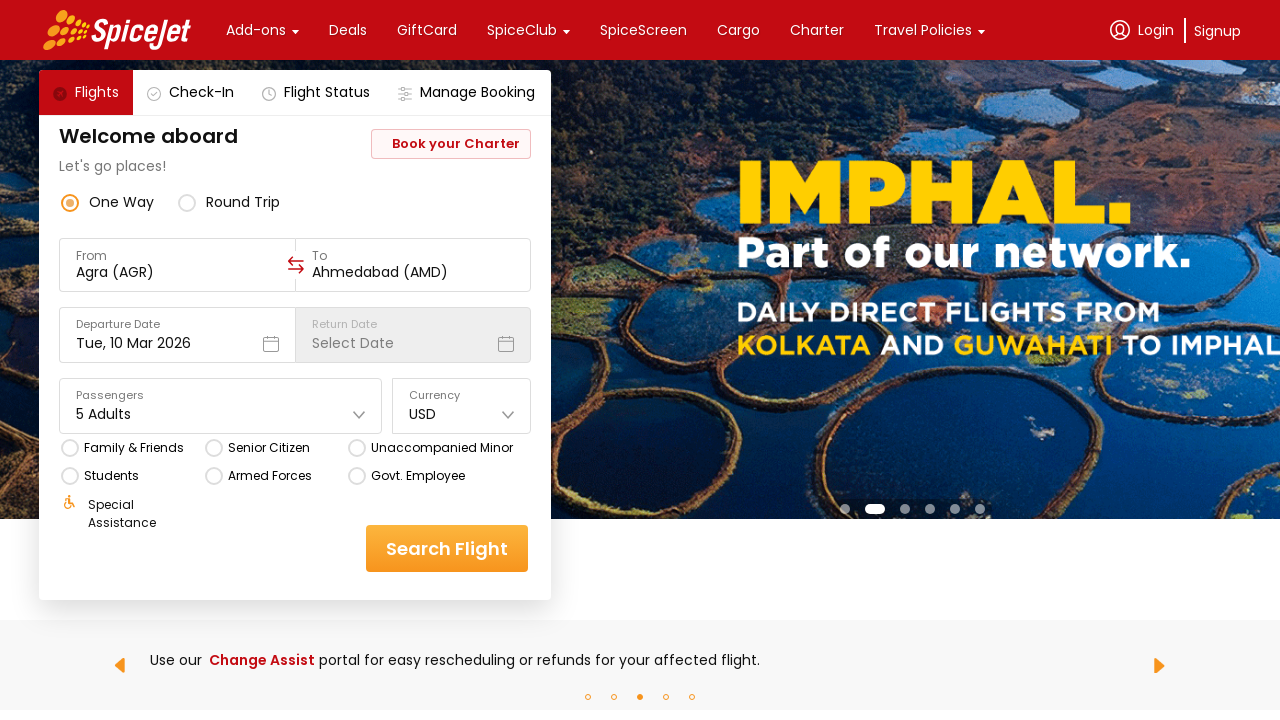

Selected a flight option at (70, 448) on (//*[name()='circle'])[5]
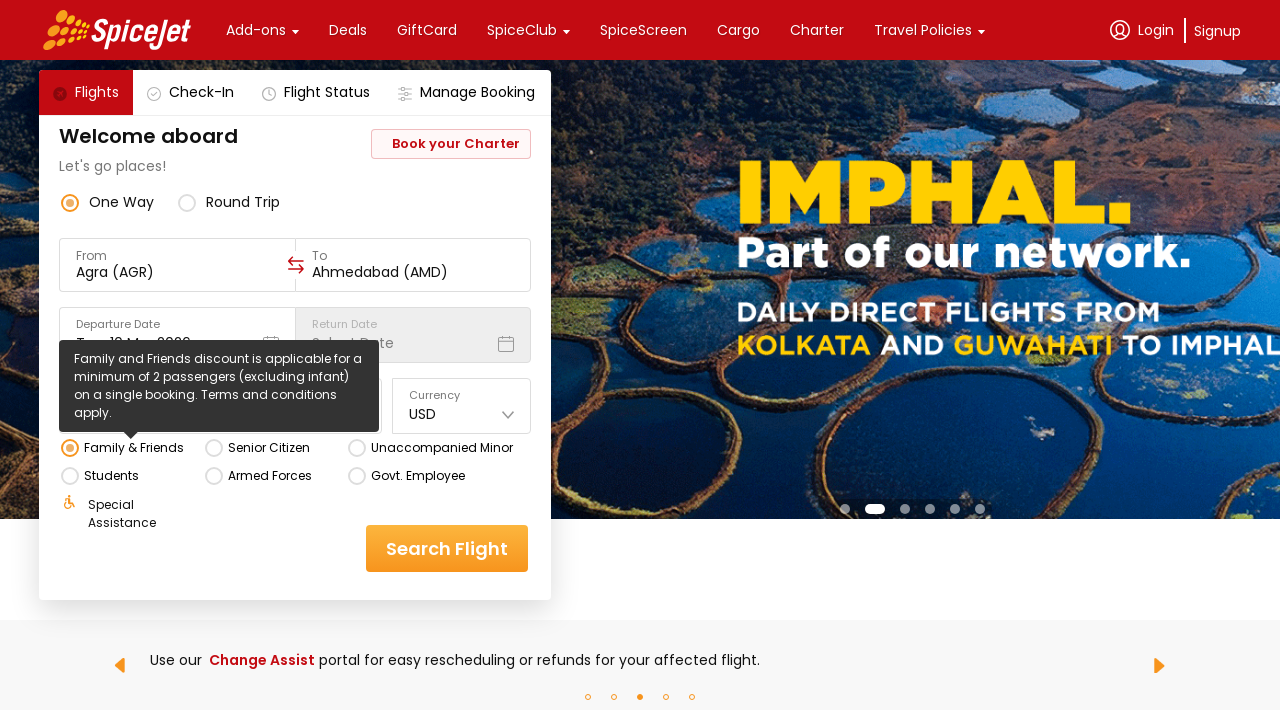

Clicked to proceed with flight search at (447, 548) on (//div[@class='css-1dbjc4n r-1awozwy r-z2wwpe r-1loqt21 r-18u37iz r-1777fci r-d9
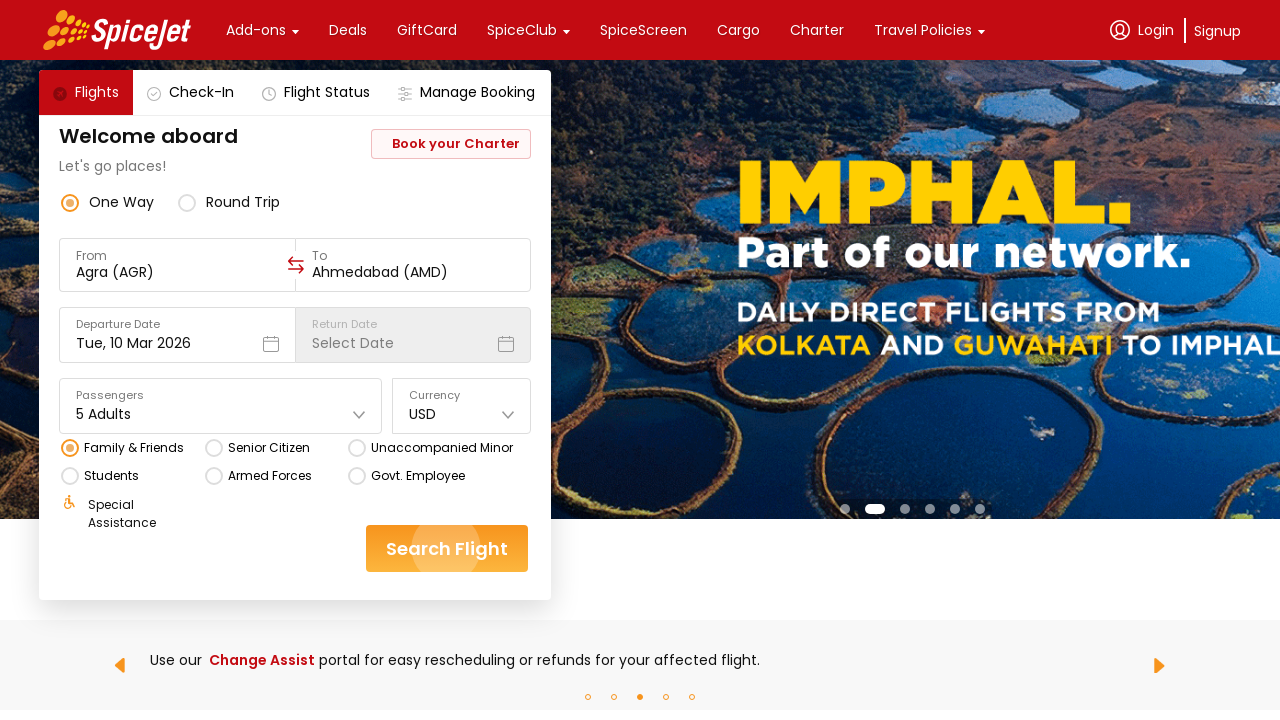

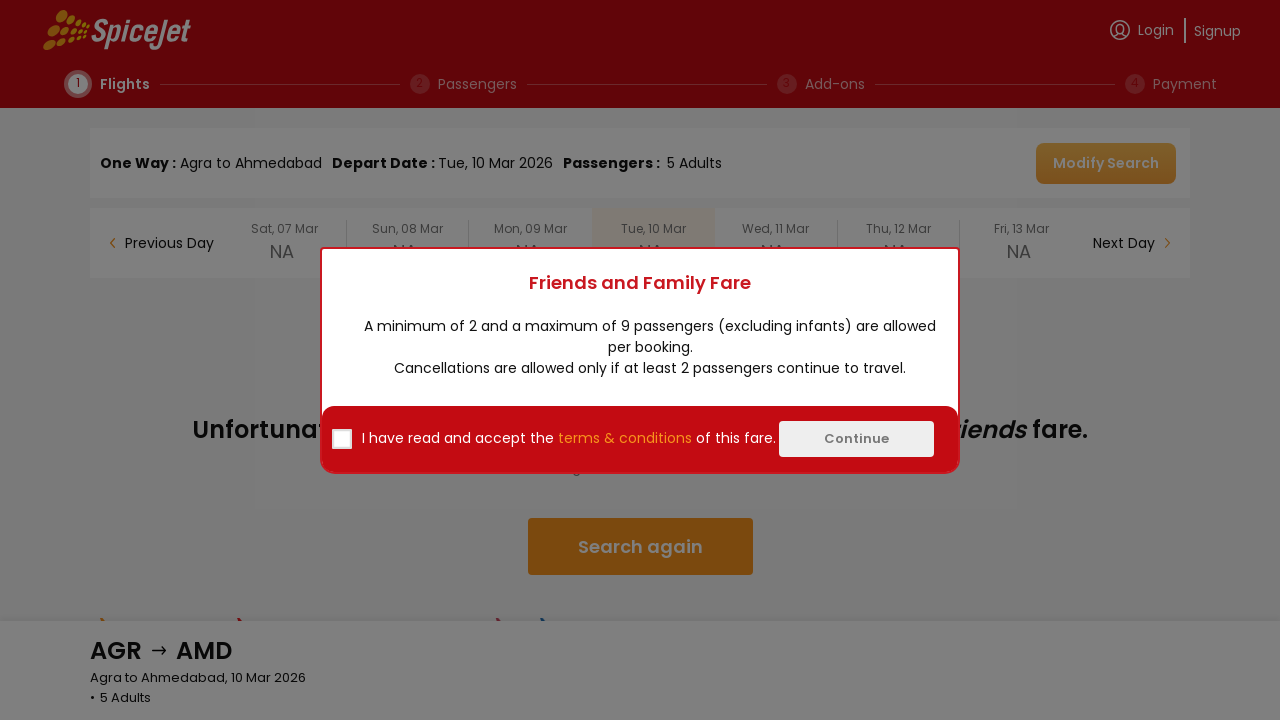